Tests the Practice Form on demoqa.com by navigating to the form page and filling out personal information fields including name, email, gender, mobile number, date of birth, and address.

Starting URL: https://demoqa.com/

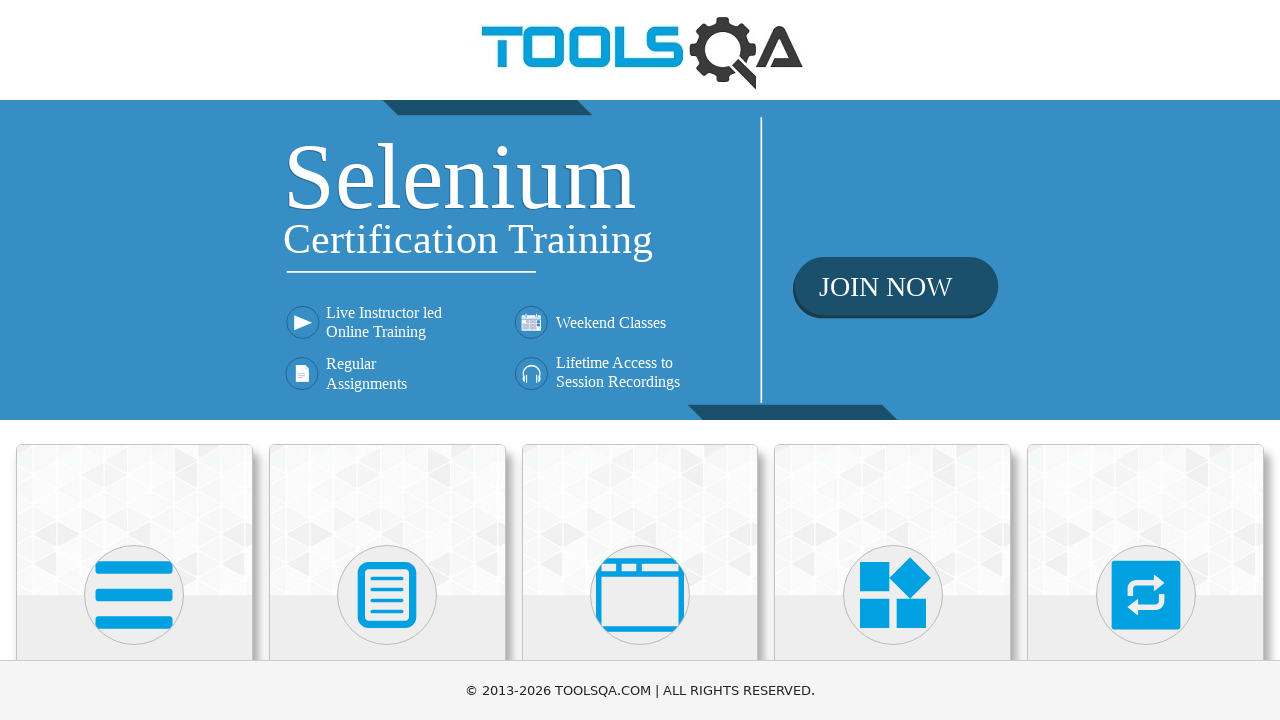

Clicked on Forms section at (387, 360) on text=Forms
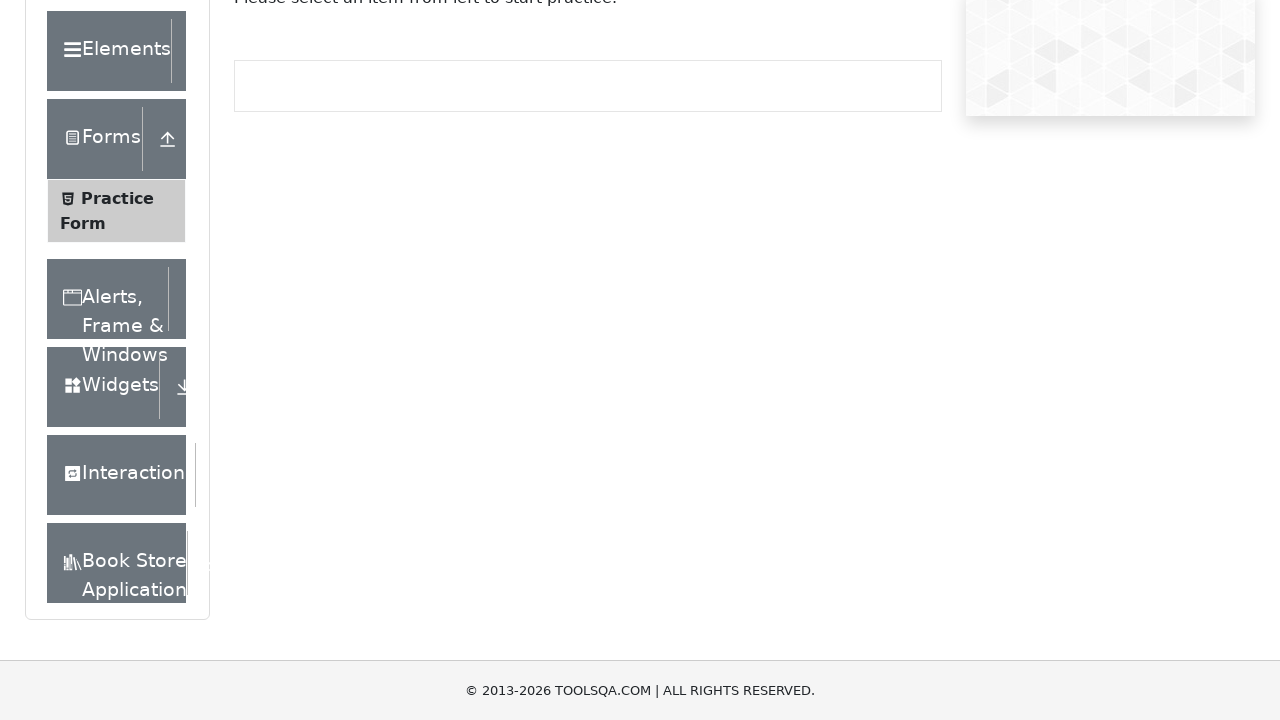

Clicked on Practice Form at (117, 336) on text=Practice Form
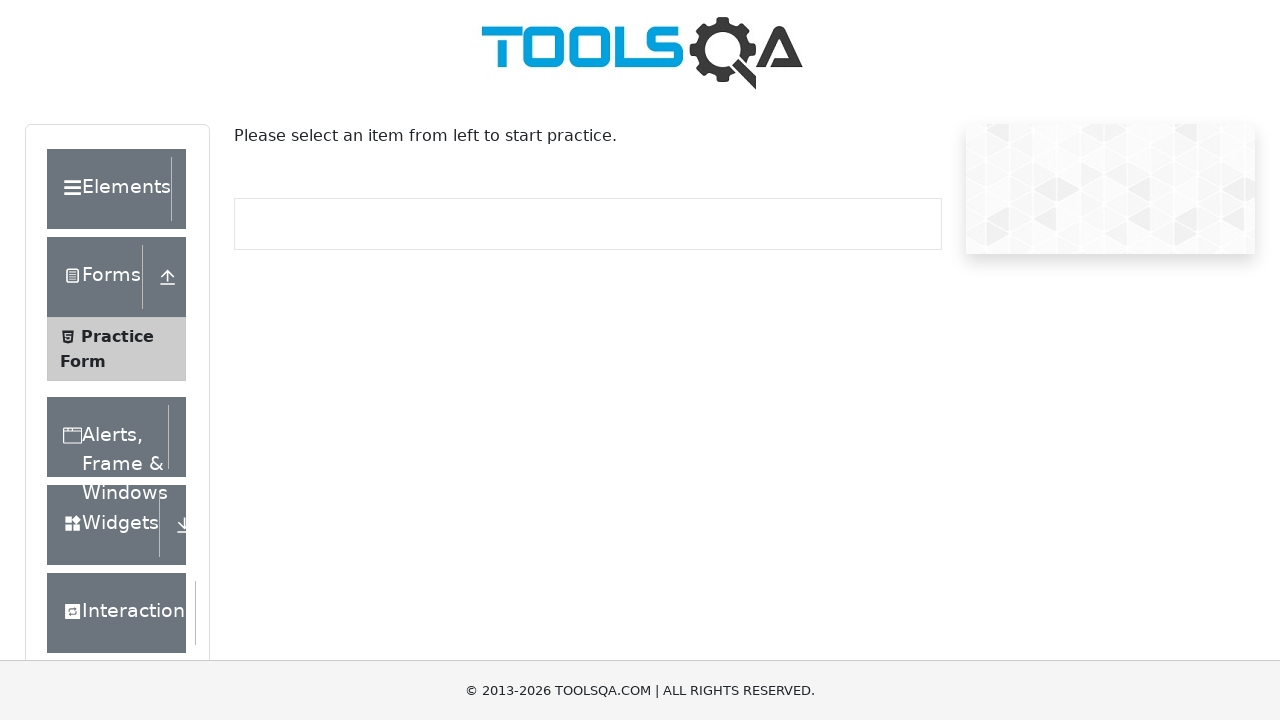

Filled first name field with 'Adnan' on #firstName
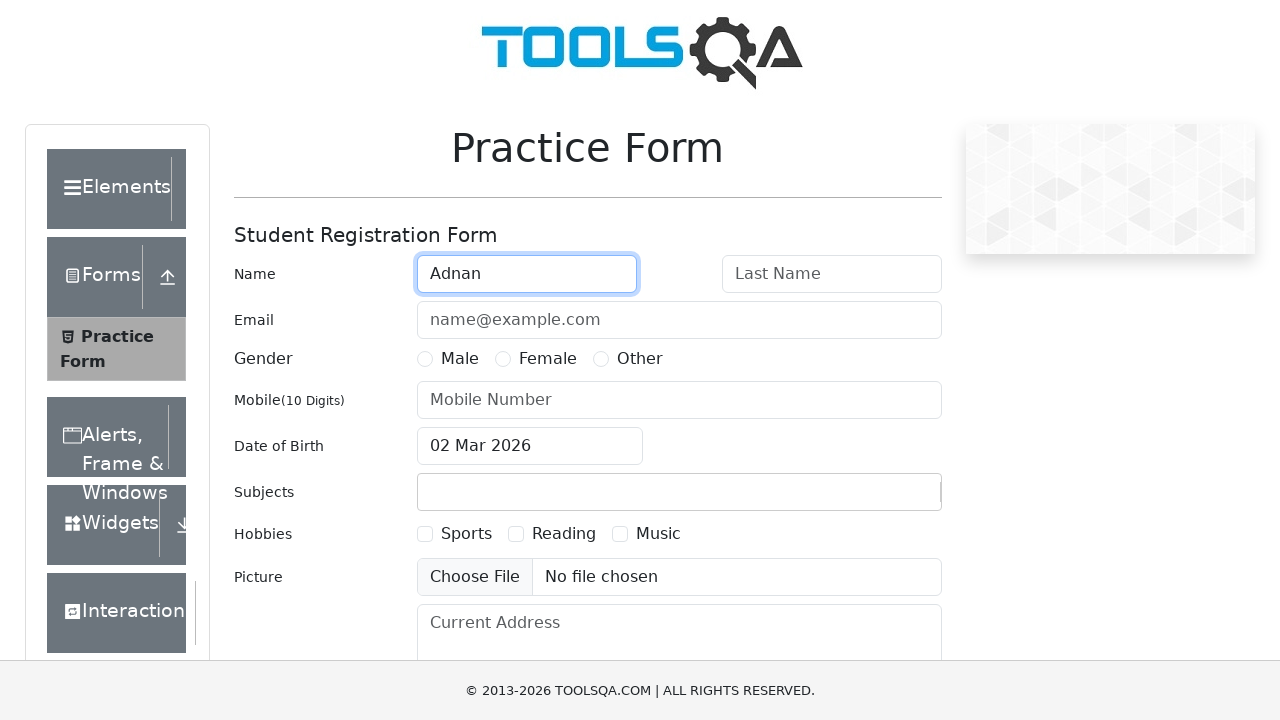

Filled last name field with 'Khattak' on #lastName
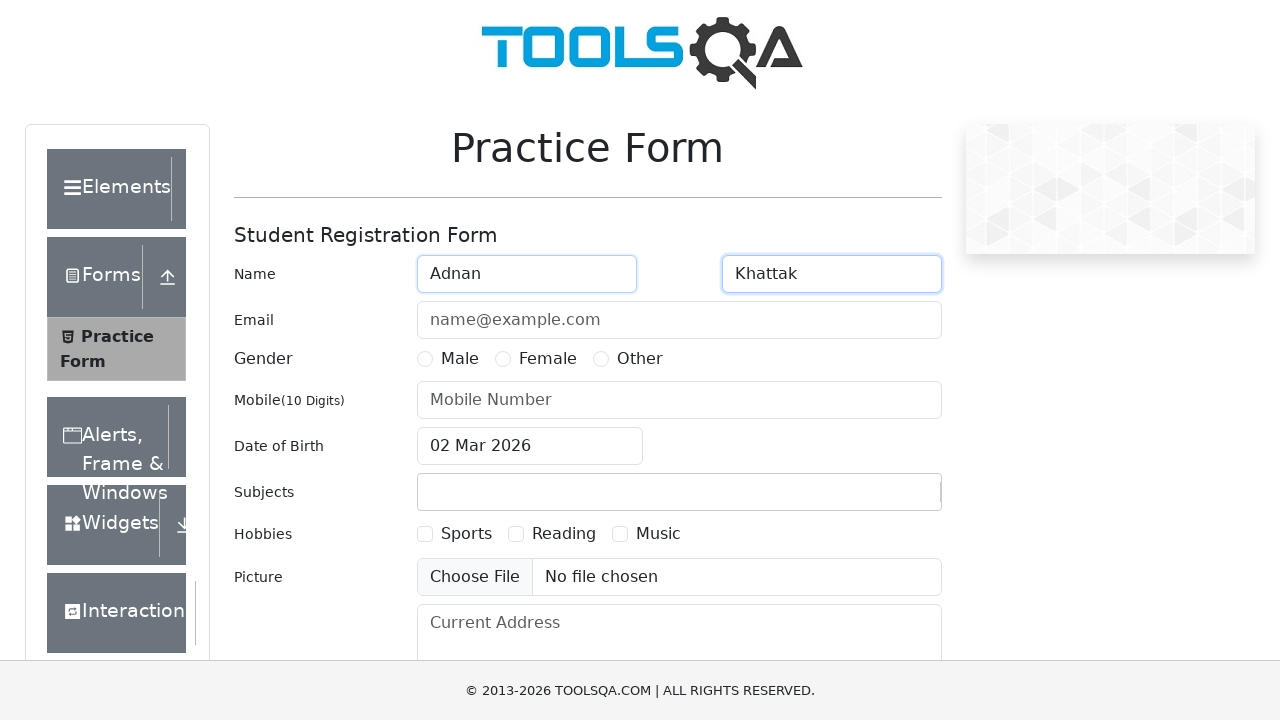

Filled email field with 'test@gmail.com' on #userEmail
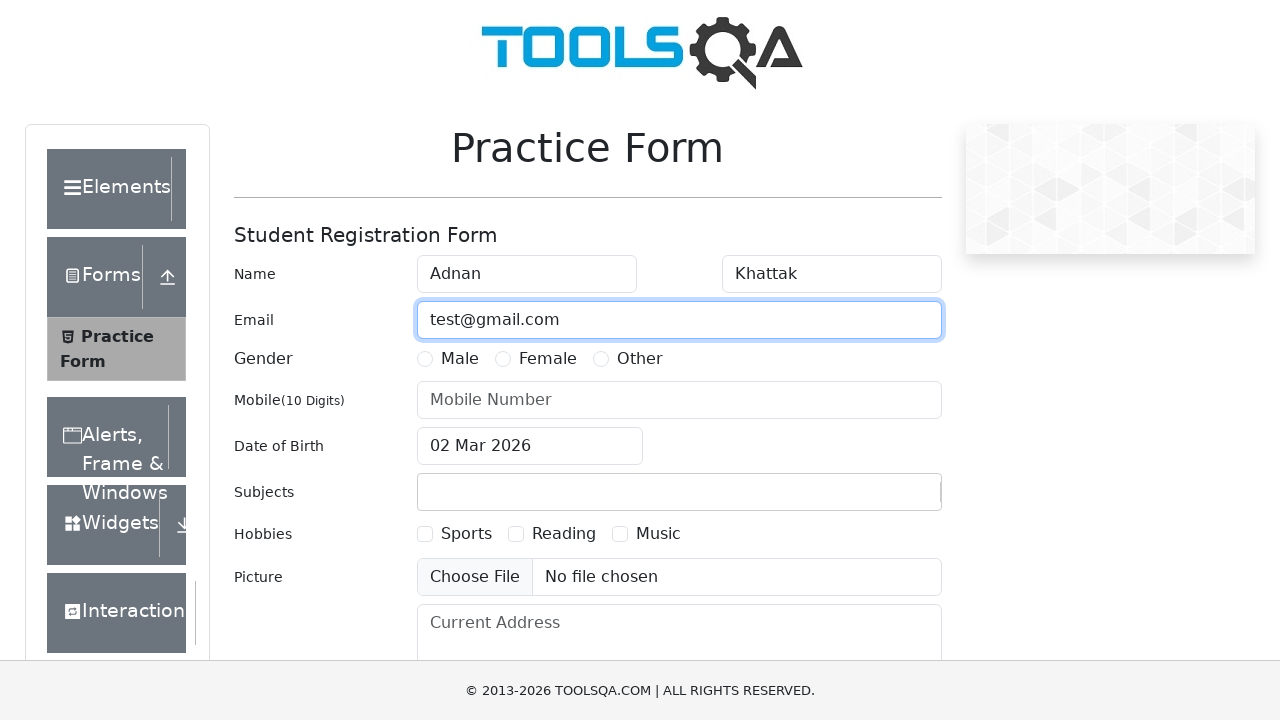

Selected Male gender option at (460, 359) on label[for='gender-radio-1']
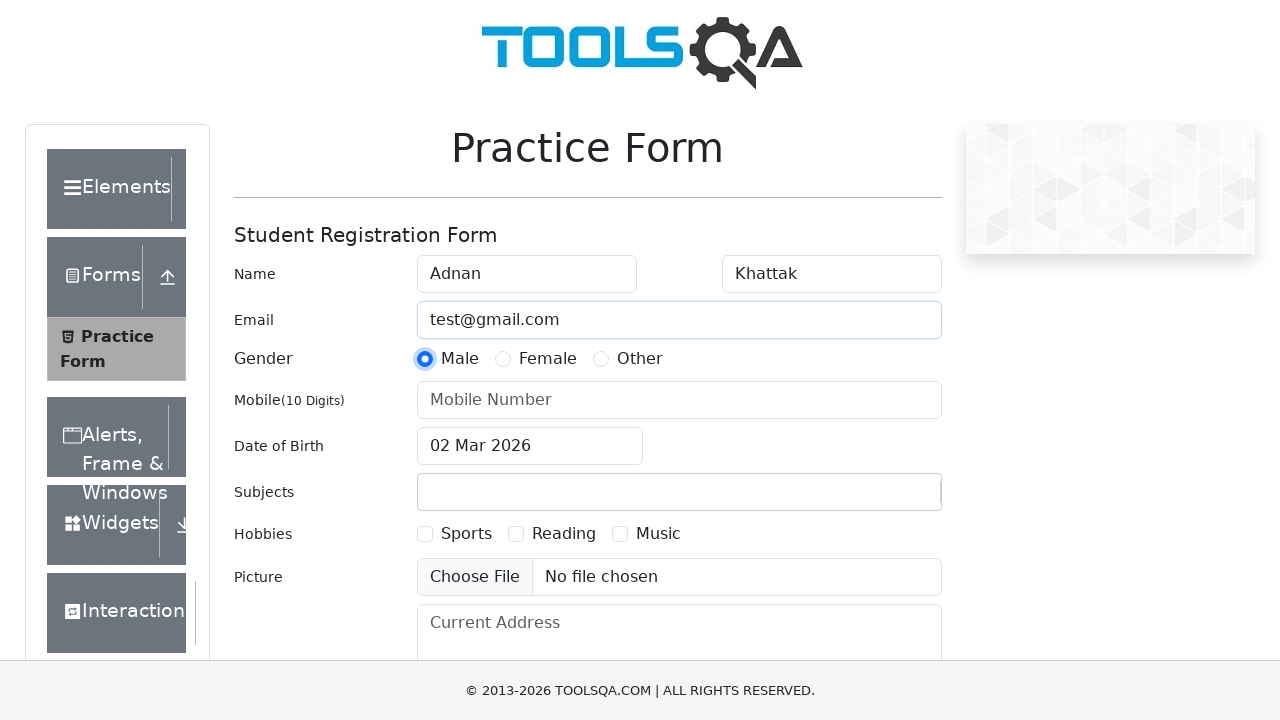

Filled mobile number field with '1234567891' on #userNumber
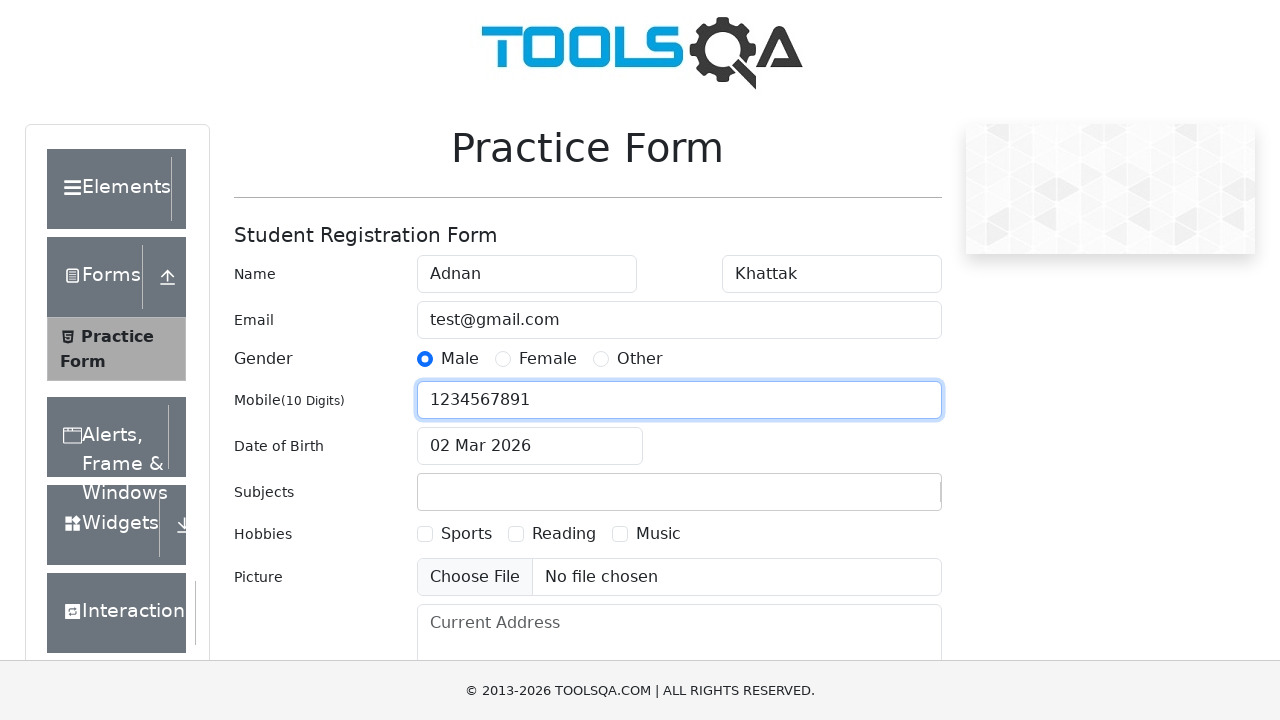

Clicked on date of birth input field at (530, 446) on #dateOfBirthInput
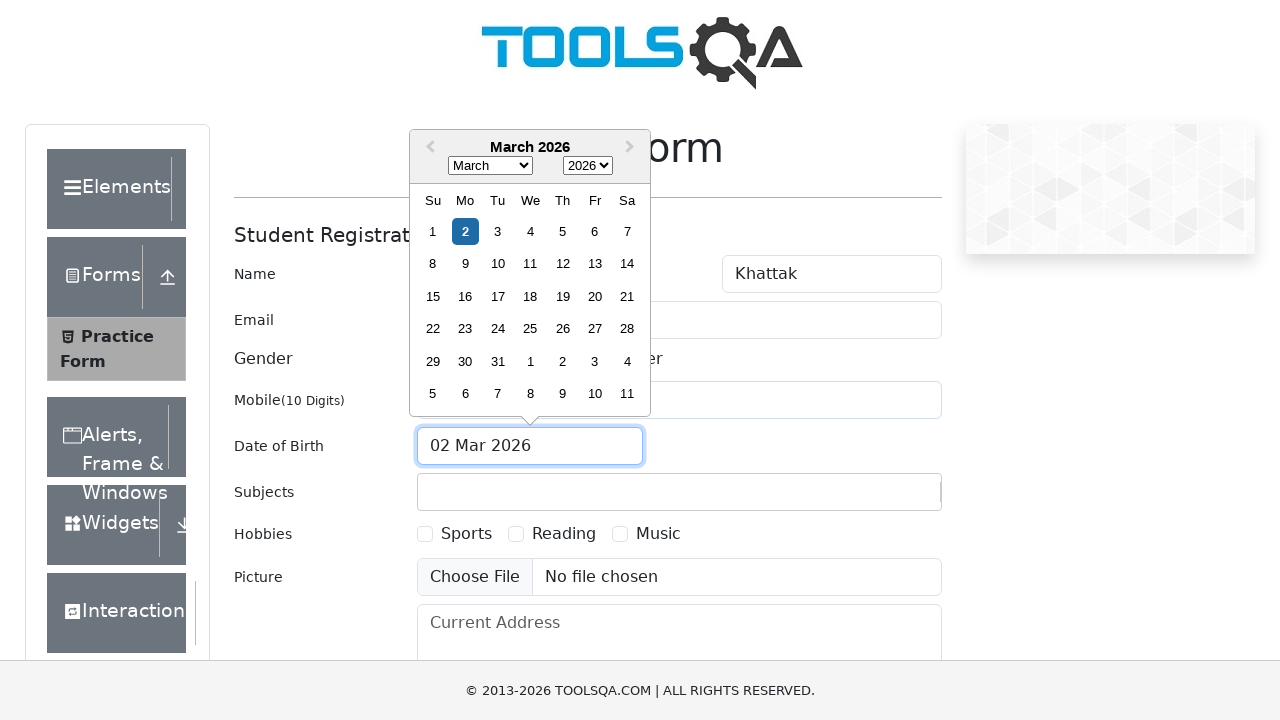

Selected all text in date of birth field
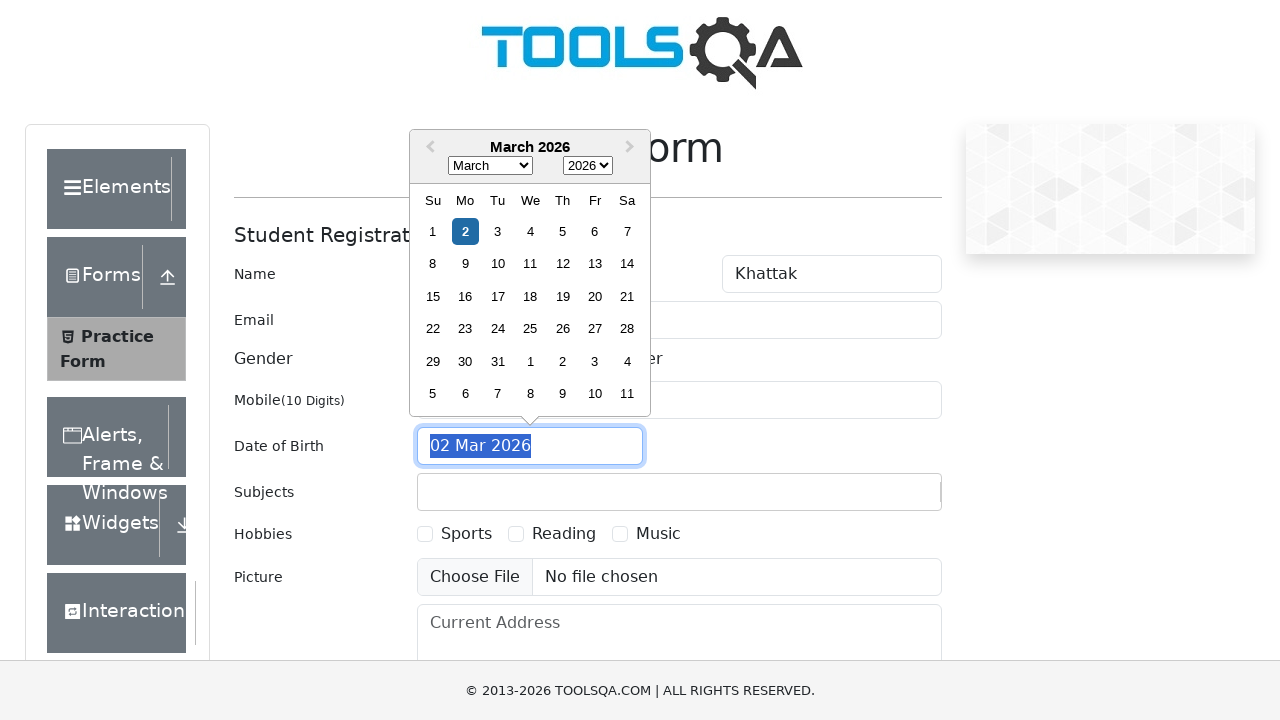

Typed date of birth '06 Aug 2025'
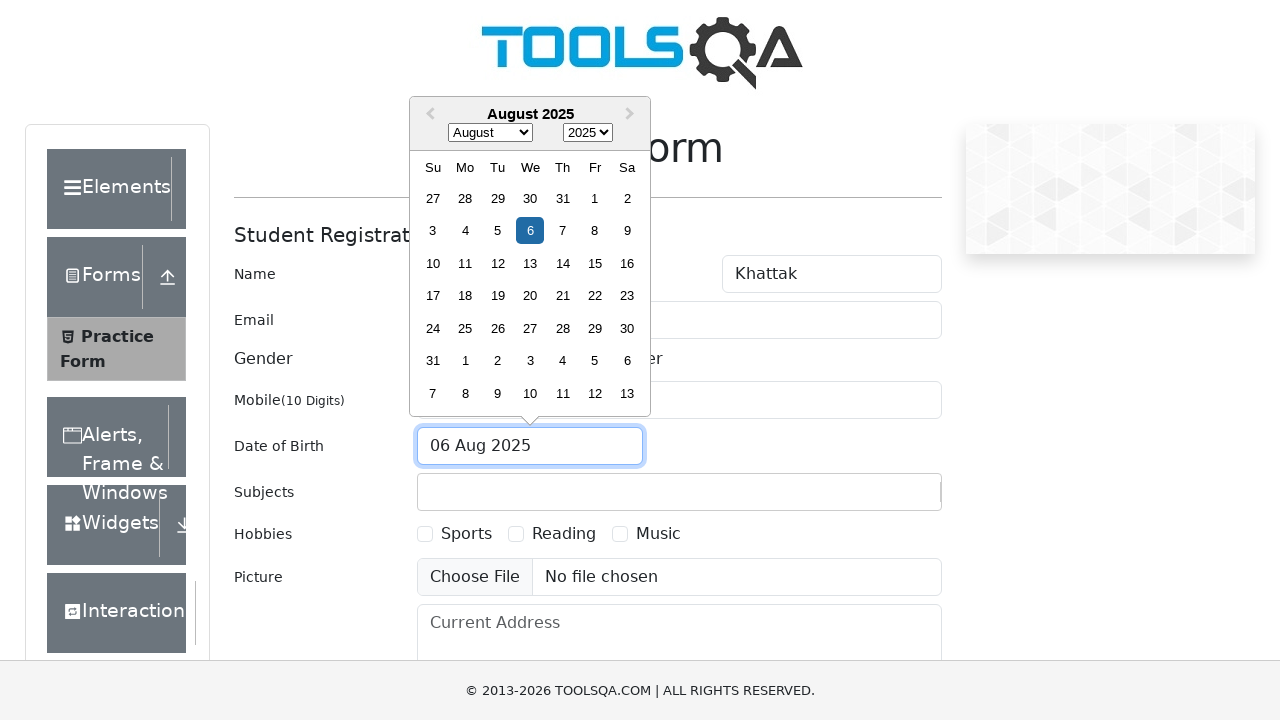

Pressed Enter to confirm date of birth
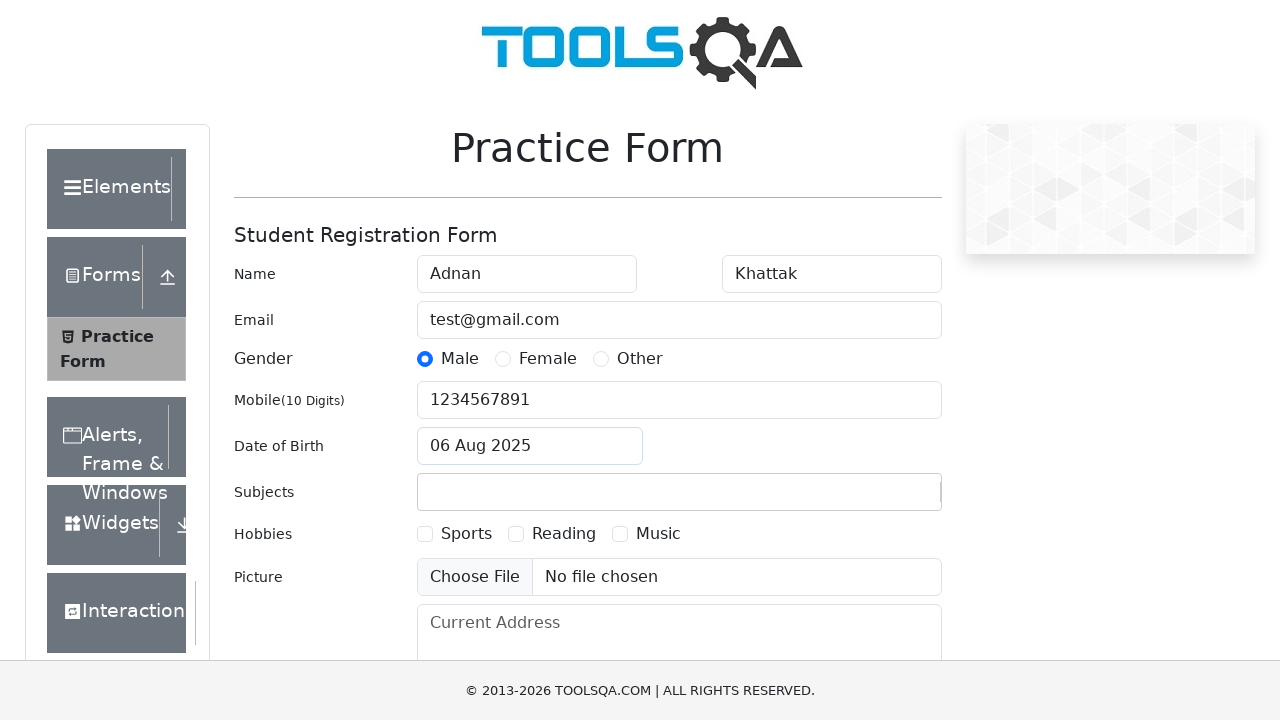

Filled address field with 'Testing' on #currentAddress
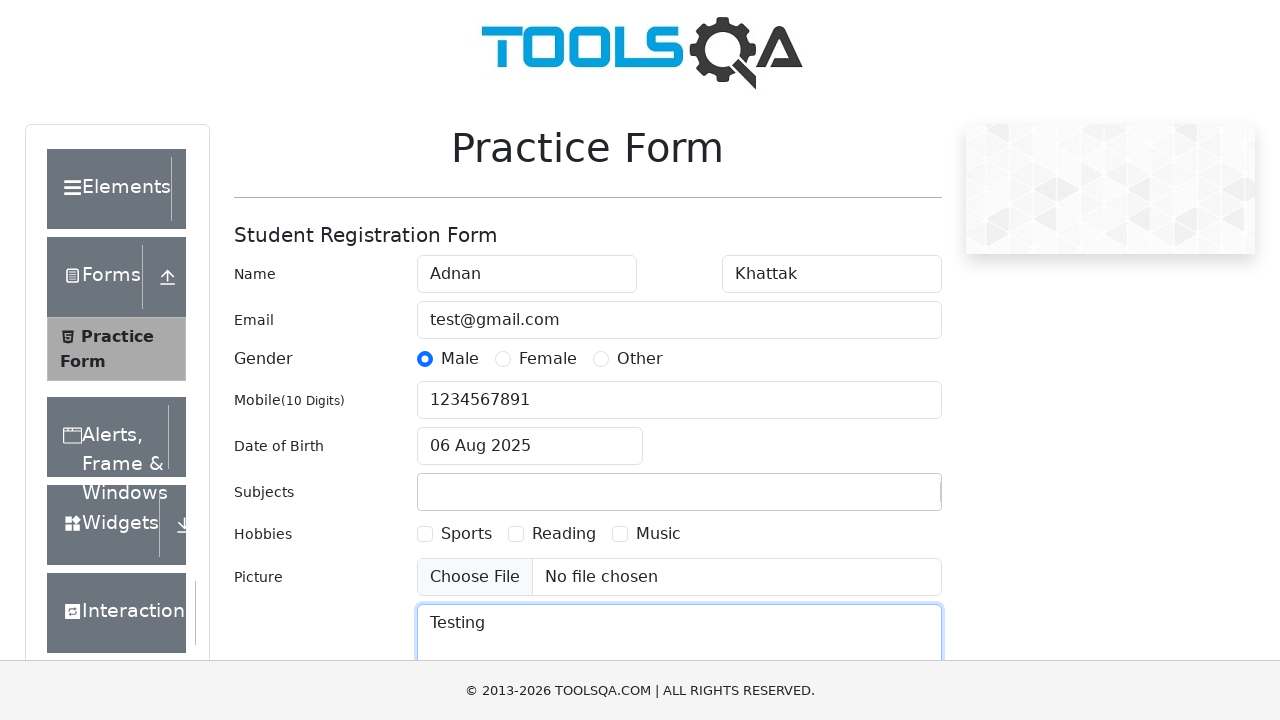

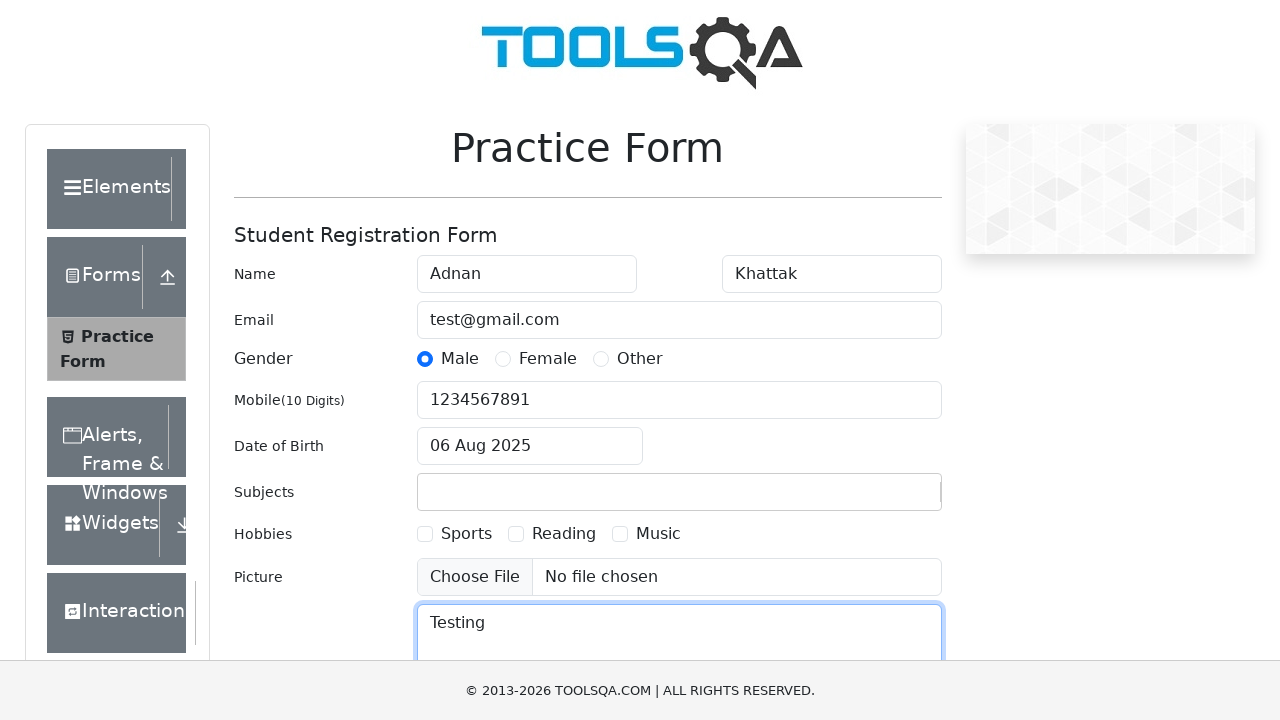